Tests selecting a dropdown option and verifying the meter element updates to the corresponding value

Starting URL: https://seleniumbase.io/demo_page

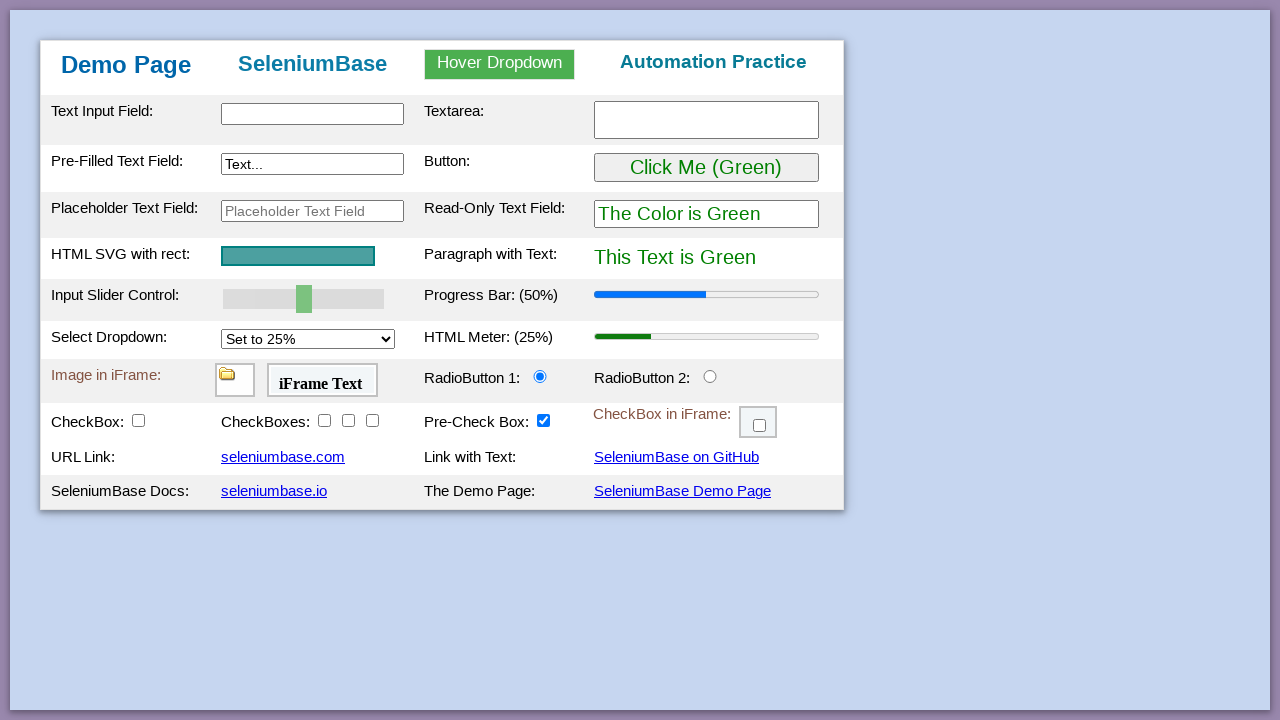

Selected 'Set to 50%' option from dropdown on #mySelect
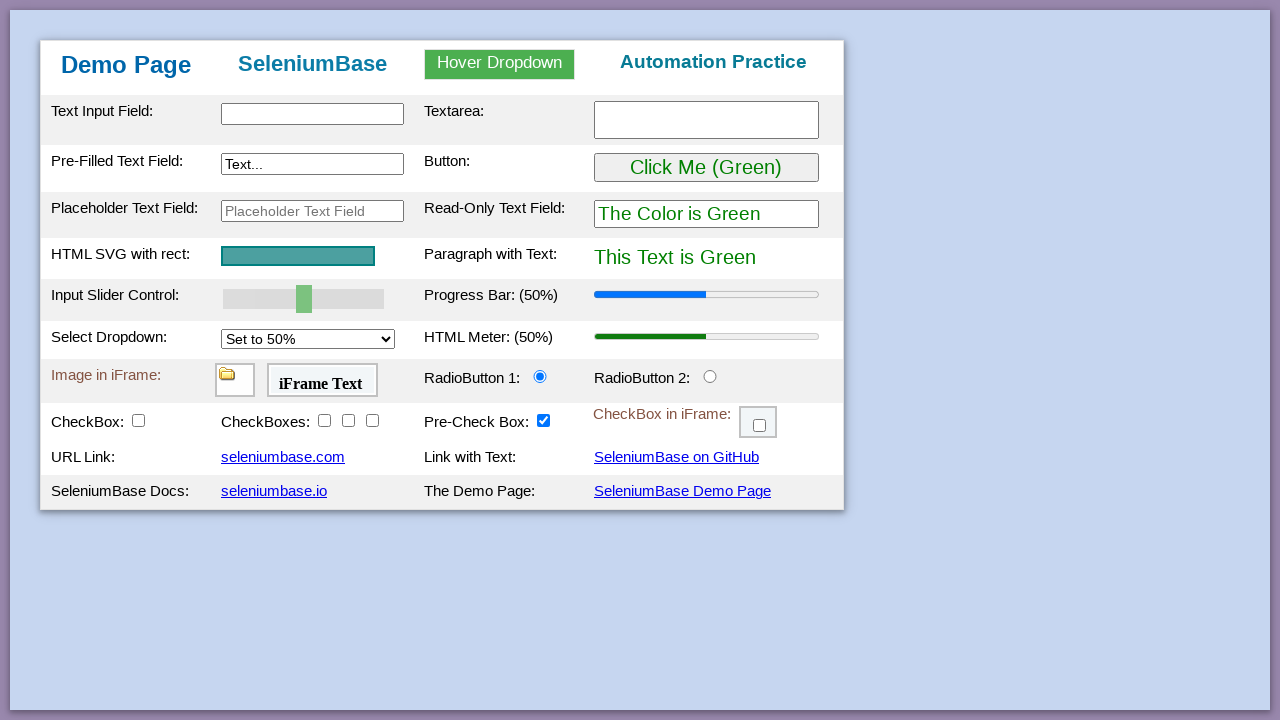

Retrieved meter element value attribute
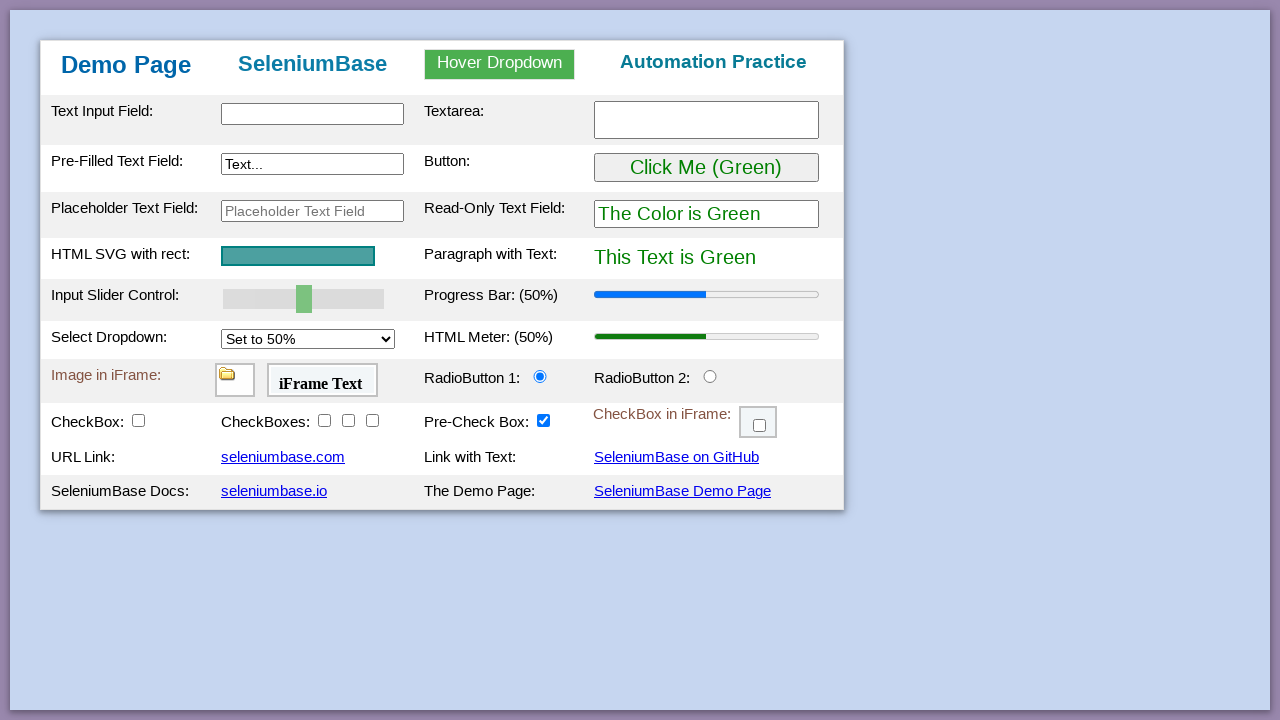

Verified meter value equals '0.5'
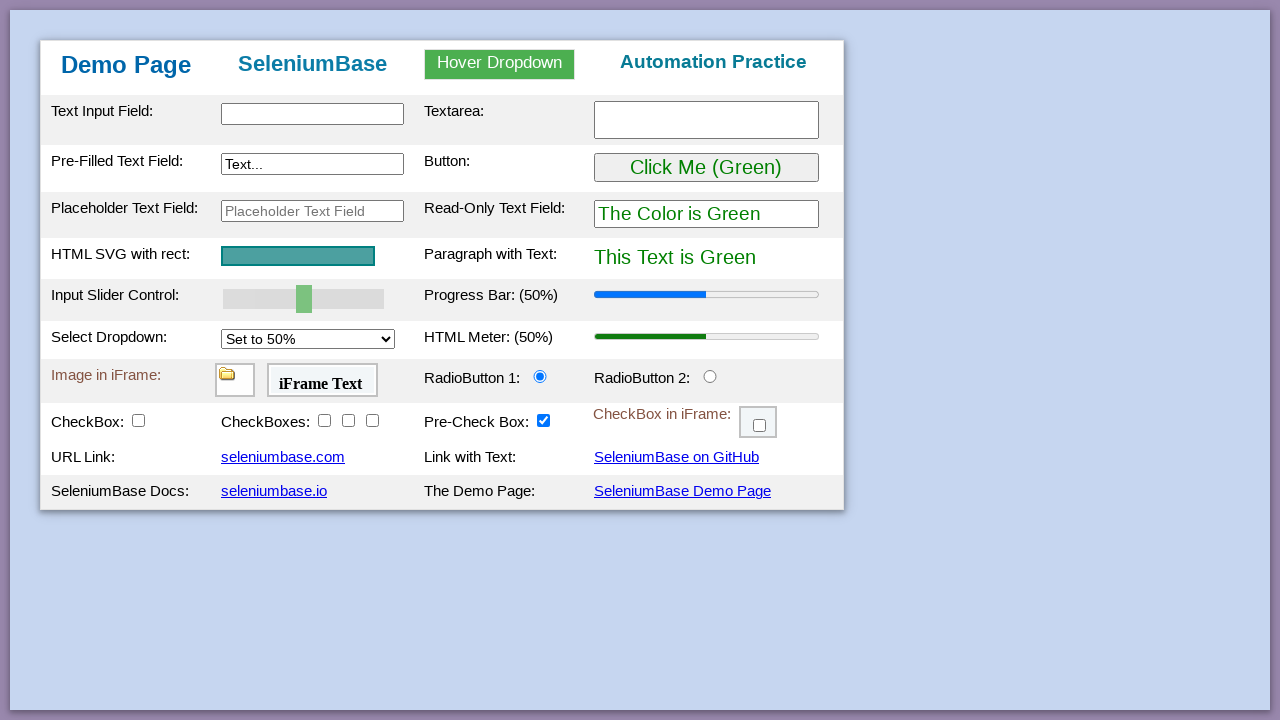

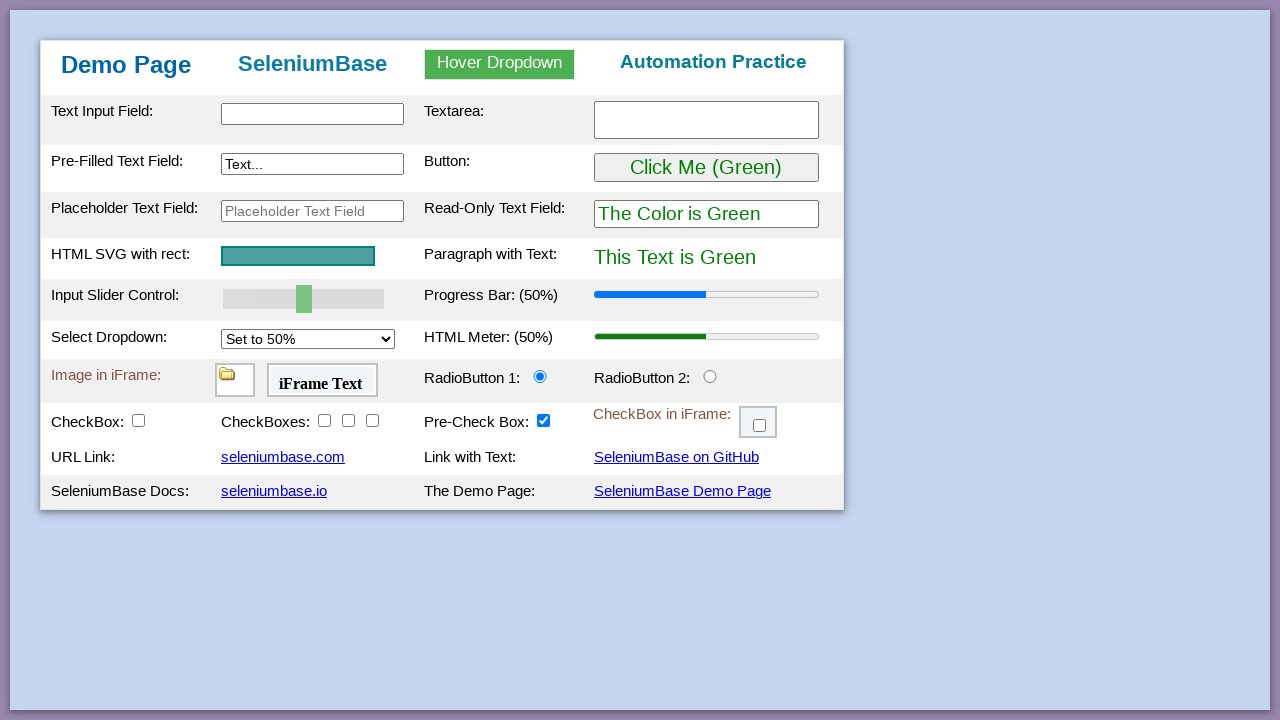